Tests three different button interaction types on DemoQA: double-click, right-click (context click), and regular click, verifying that each displays the appropriate confirmation message.

Starting URL: https://demoqa.com/buttons

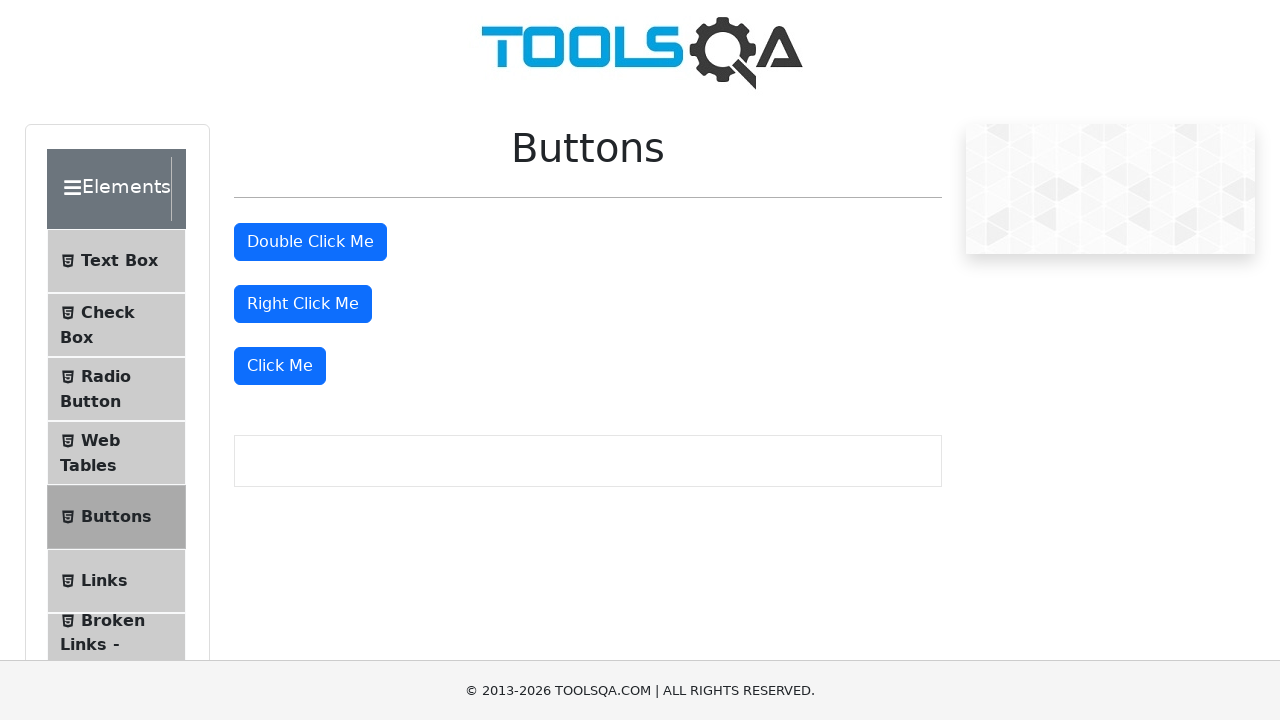

Double-clicked the double-click button at (310, 242) on #doubleClickBtn
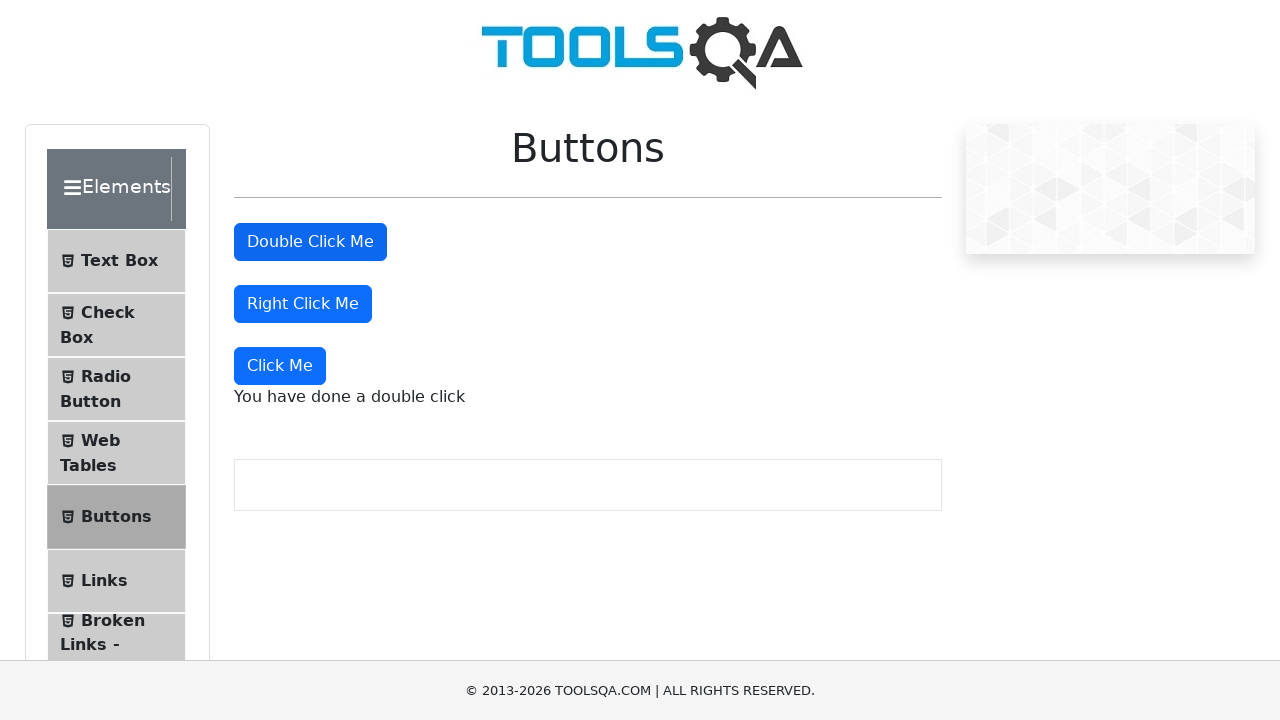

Double-click confirmation message appeared
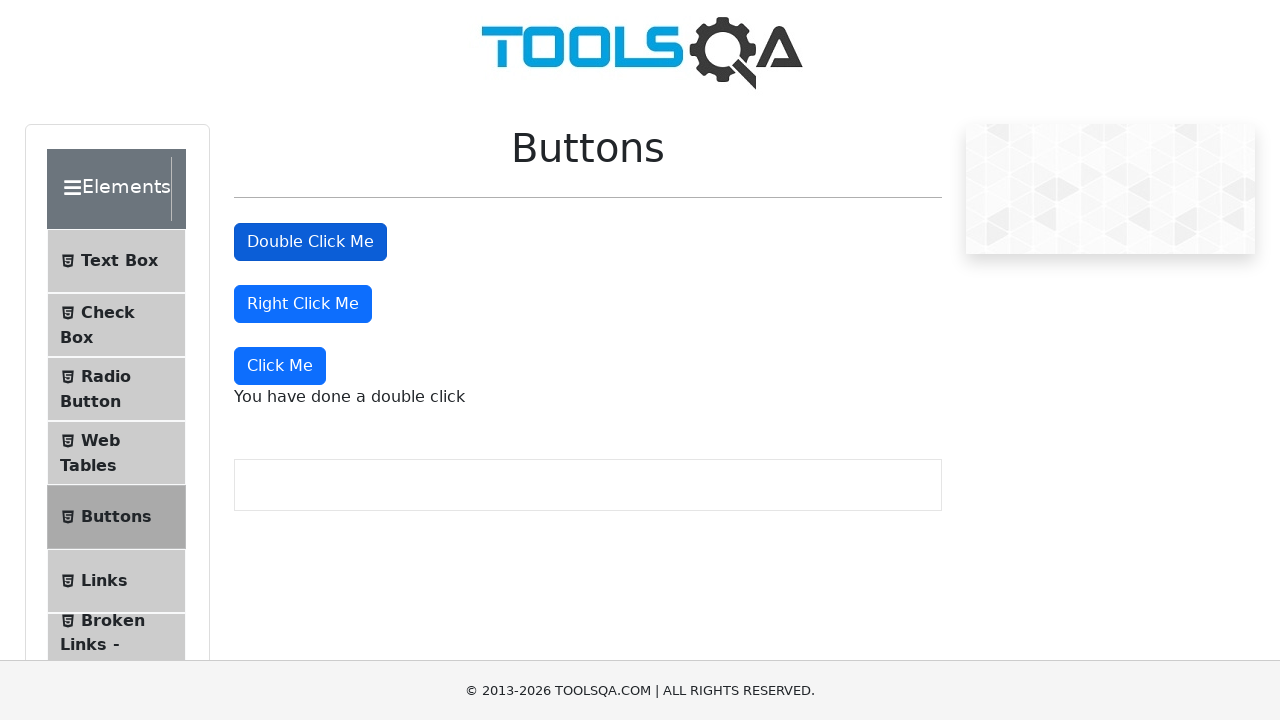

Right-clicked the right-click button at (303, 304) on #rightClickBtn
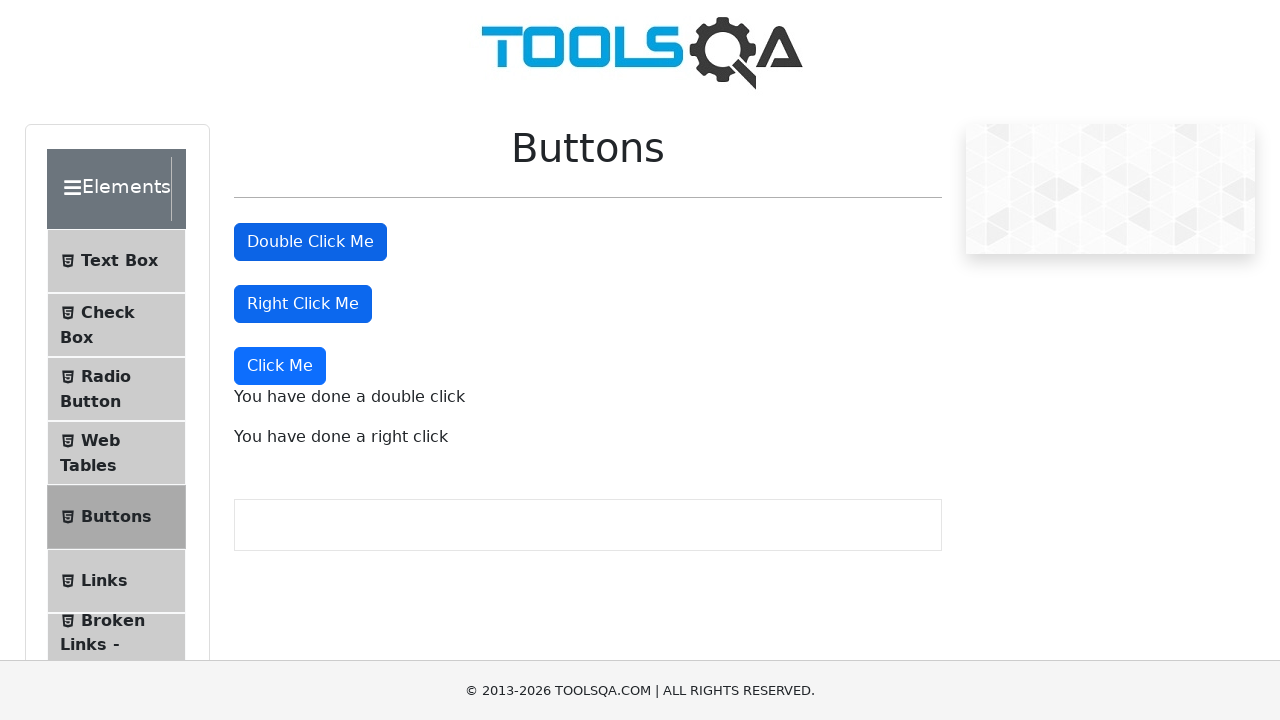

Right-click confirmation message appeared
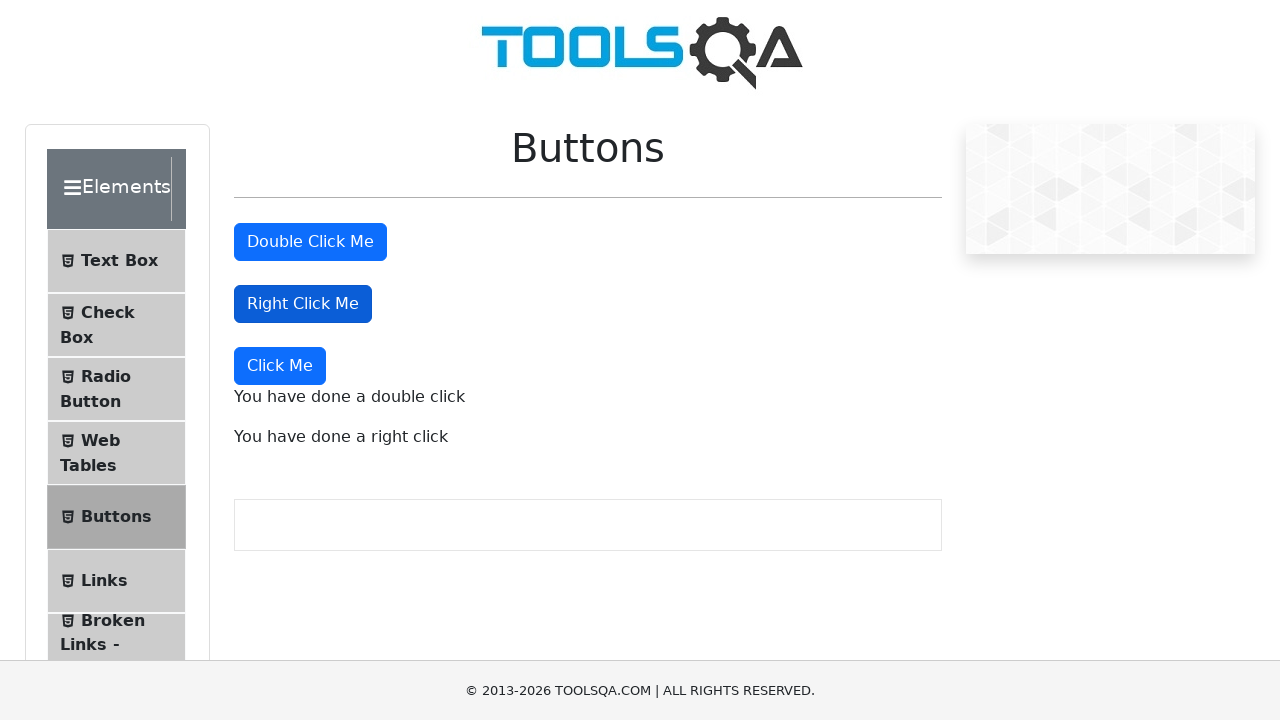

Clicked the 'Click Me' button at (280, 366) on xpath=//button[text()='Click Me']
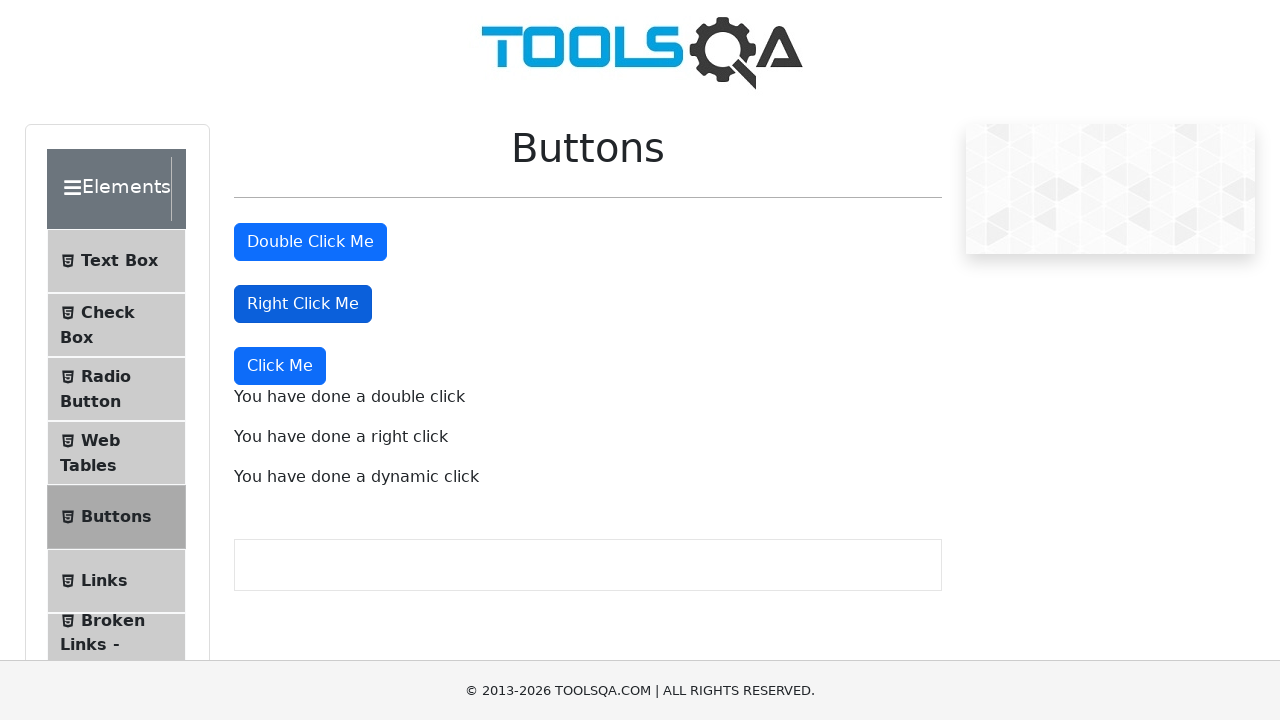

Regular click confirmation message appeared
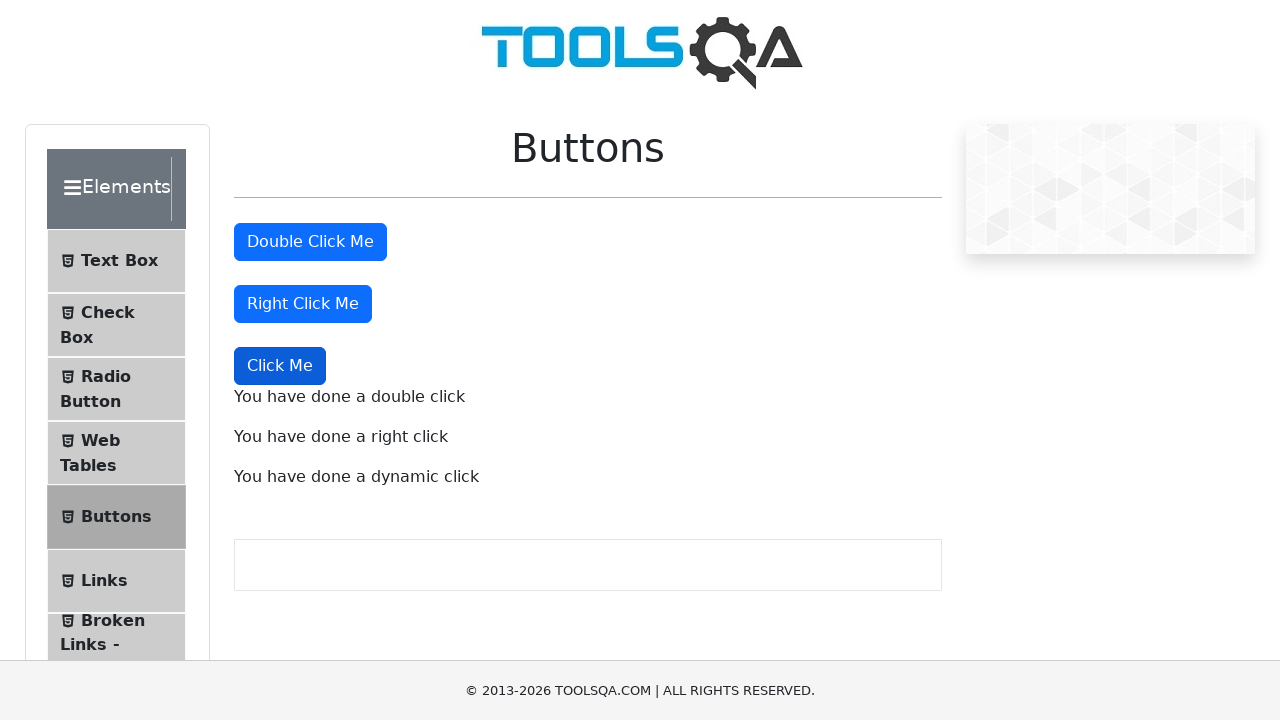

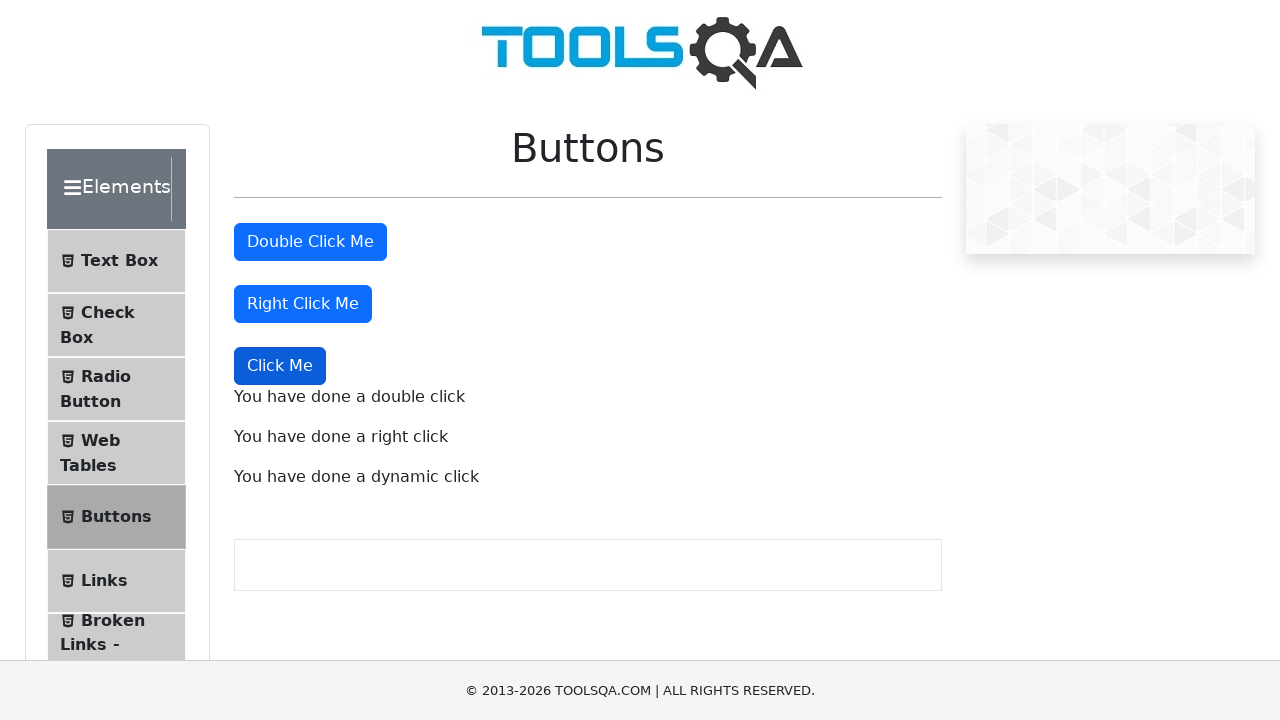